Navigates to JPL Space image gallery, clicks the full image button, and waits for the featured image to display in the lightbox

Starting URL: https://data-class-jpl-space.s3.amazonaws.com/JPL_Space/index.html

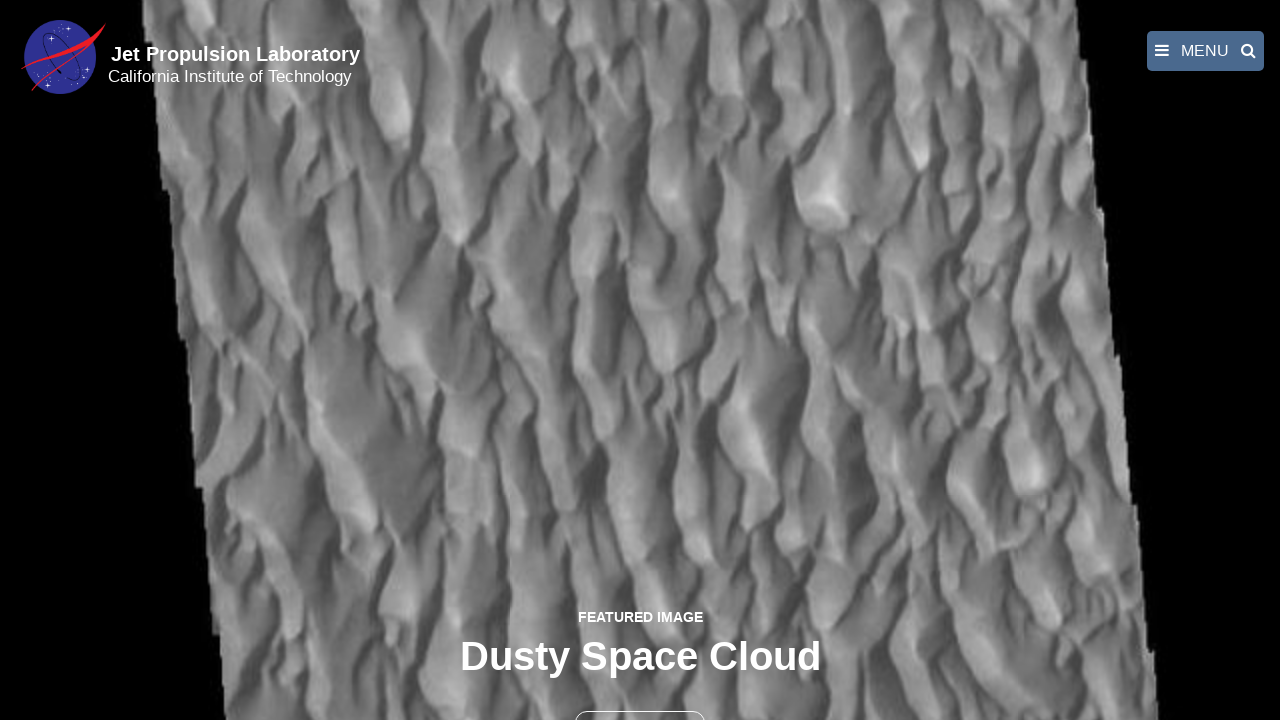

Navigated to JPL Space image gallery
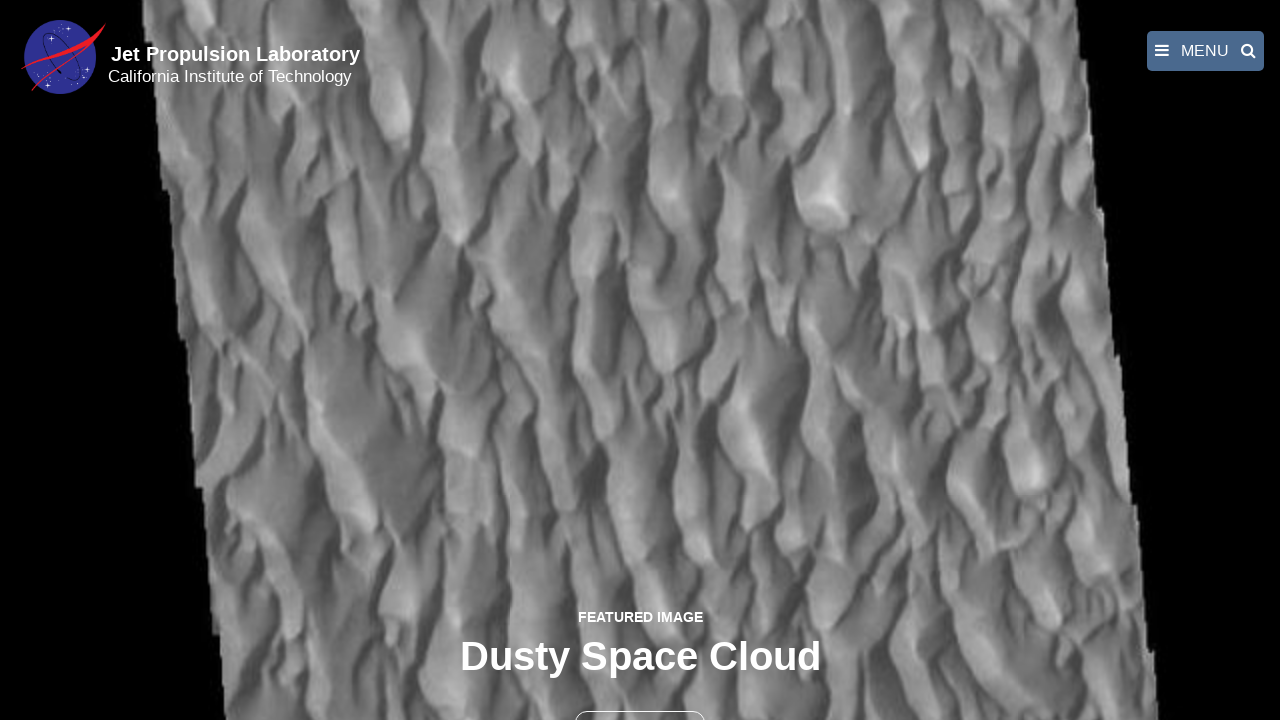

Clicked the full image button to open lightbox at (640, 699) on button >> nth=1
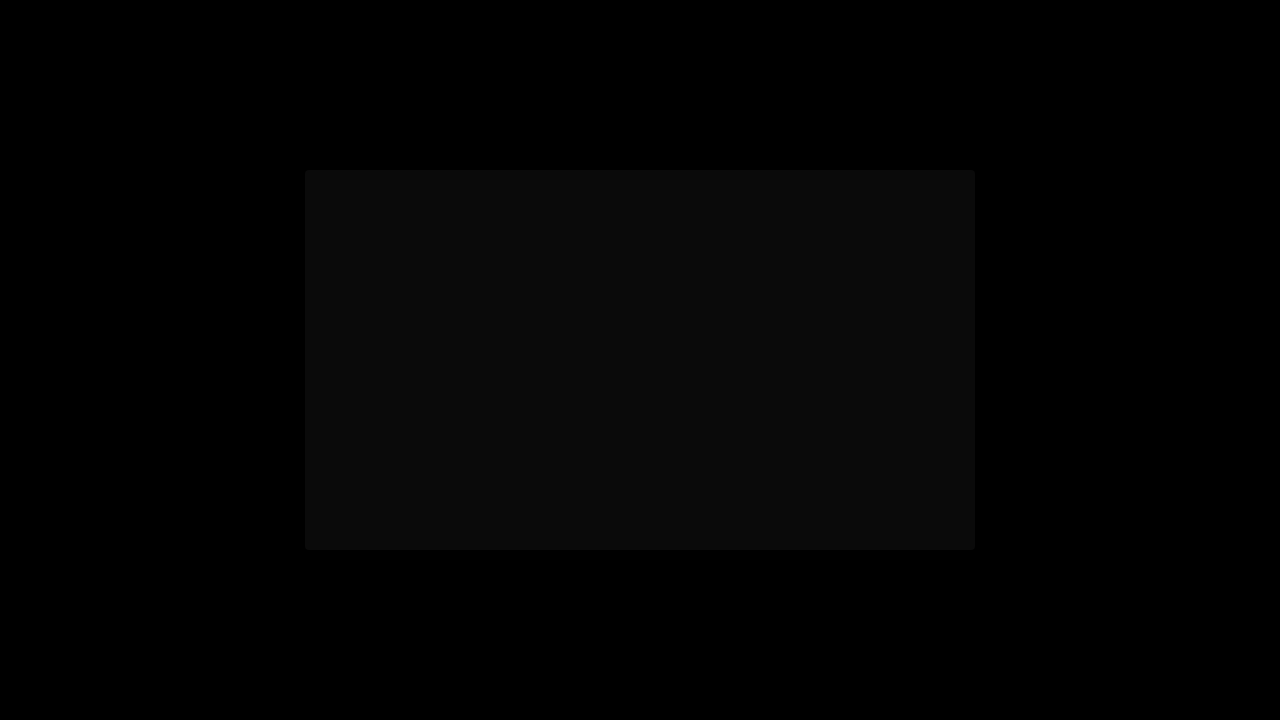

Featured image appeared in lightbox
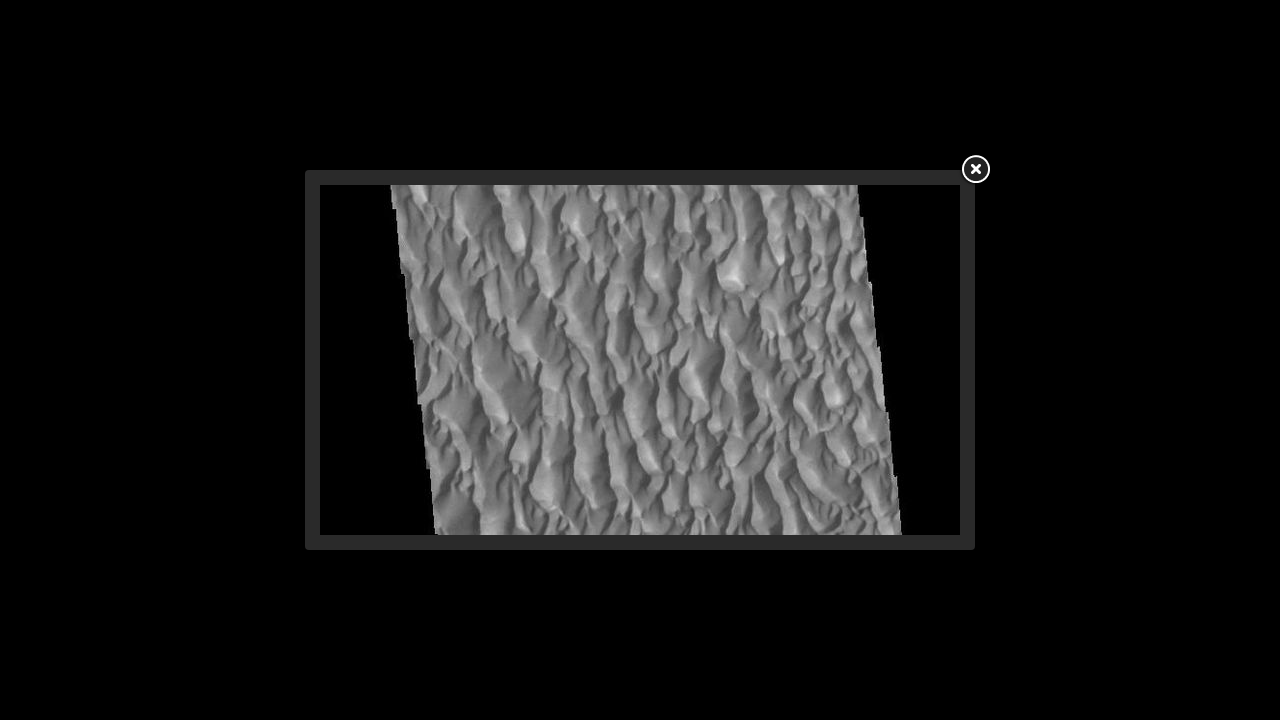

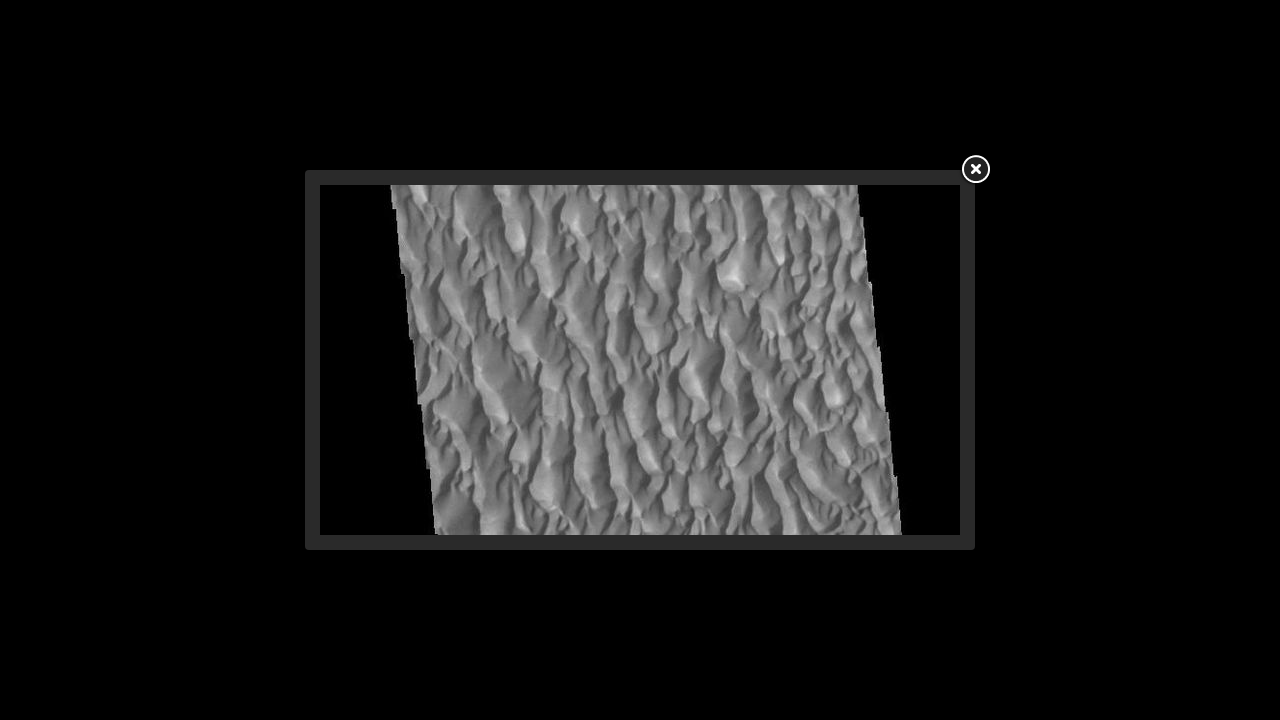